Tests popup window handling by navigating to a blog page, scrolling to and clicking a link that opens a popup window, then switching between window handles to maximize the new window.

Starting URL: http://omayo.blogspot.com/

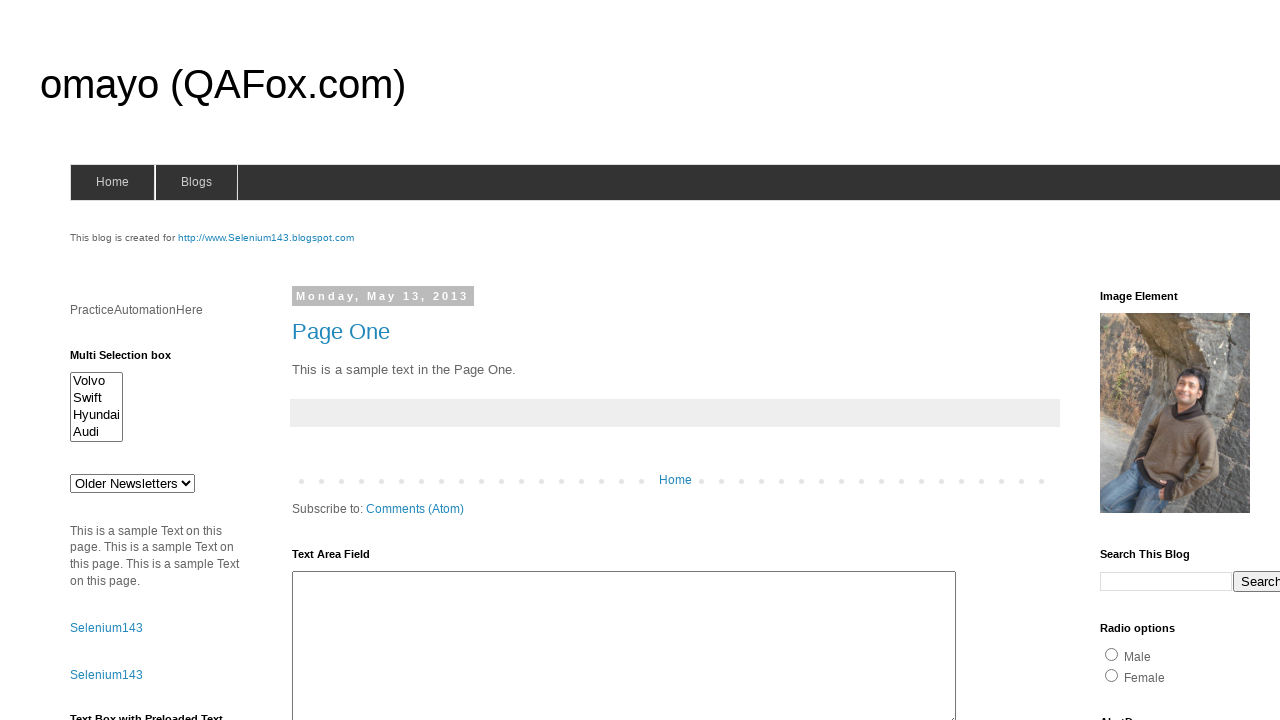

Blog page loaded and DOM content ready
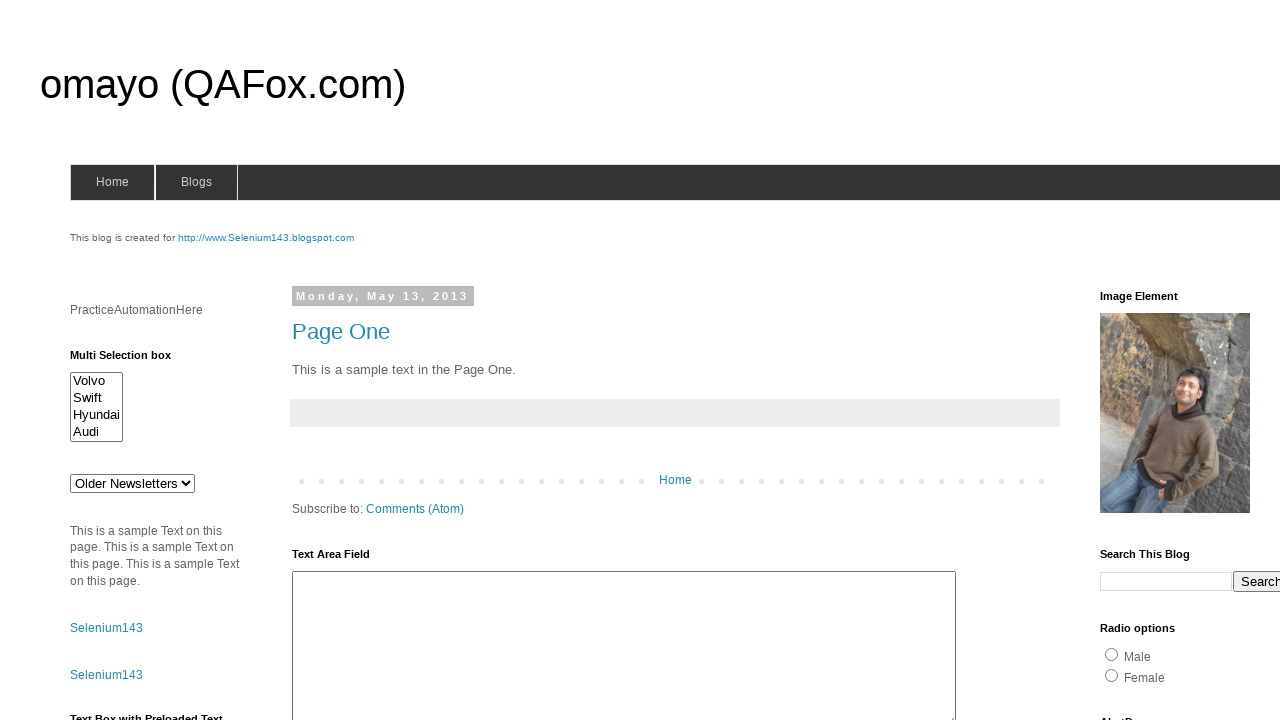

Located 'Open a popup window' link
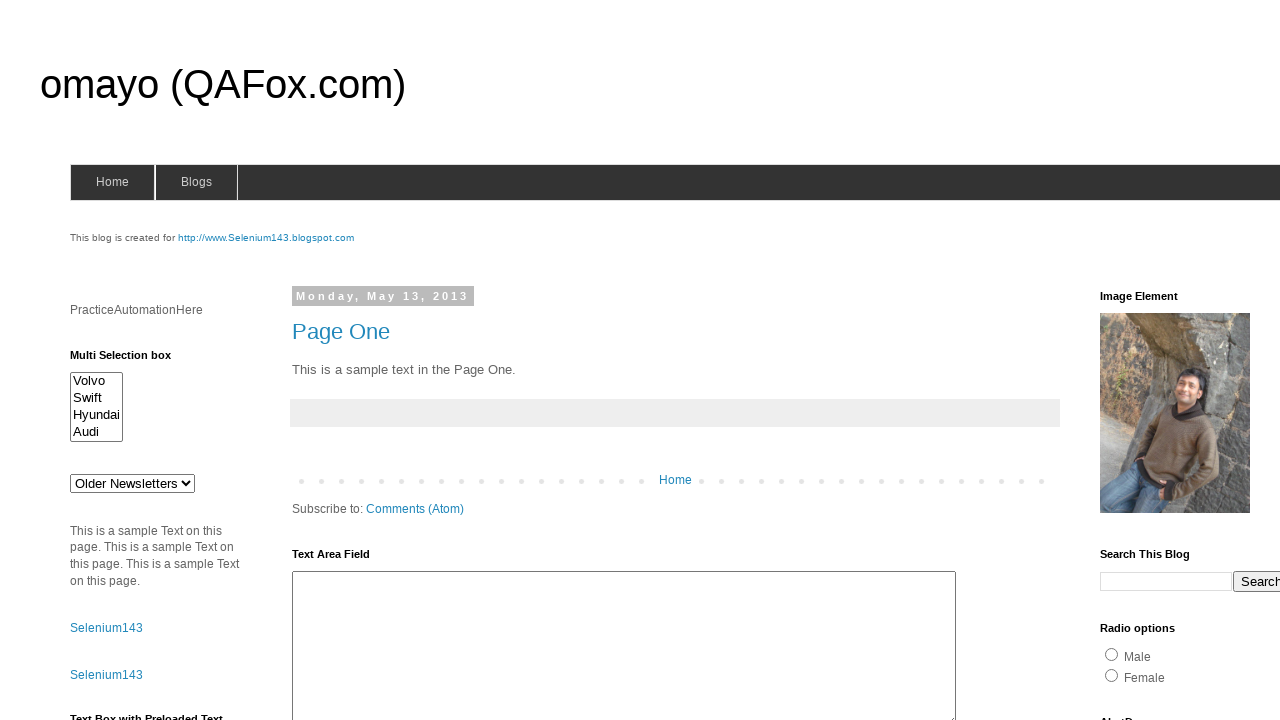

Scrolled popup link into view
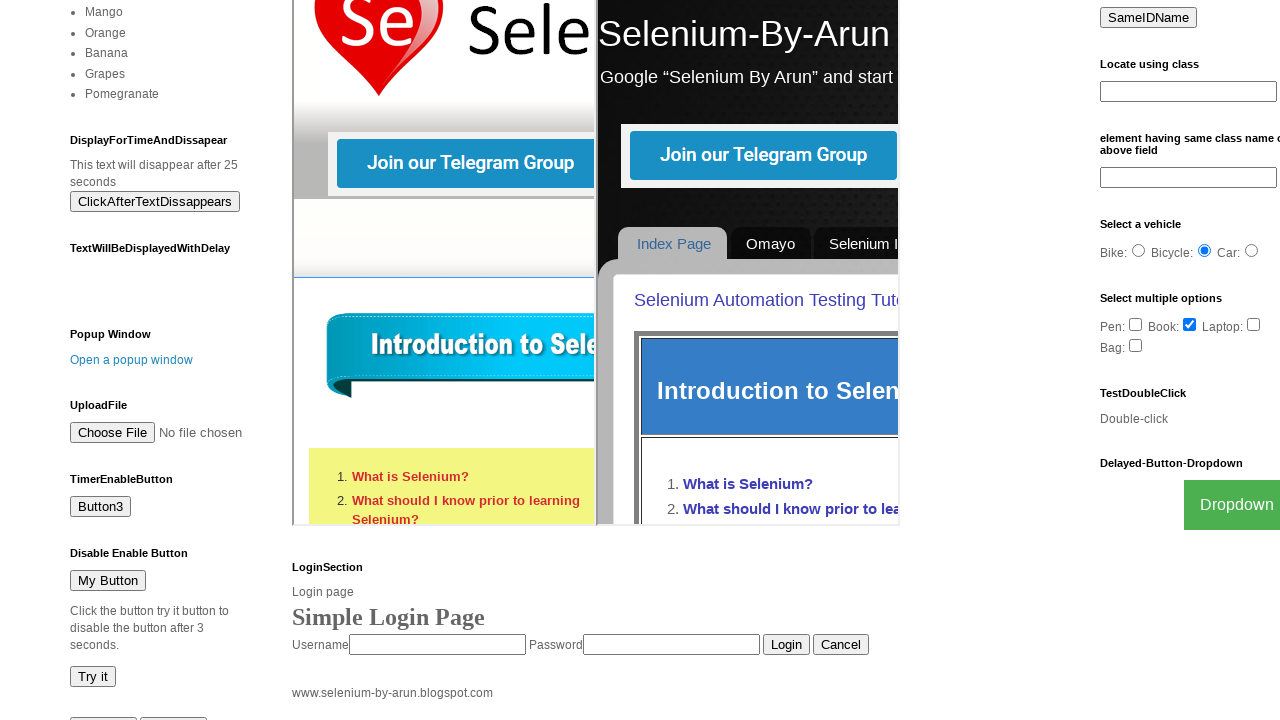

Clicked link to open popup window at (132, 360) on text=Open a popup window >> nth=0
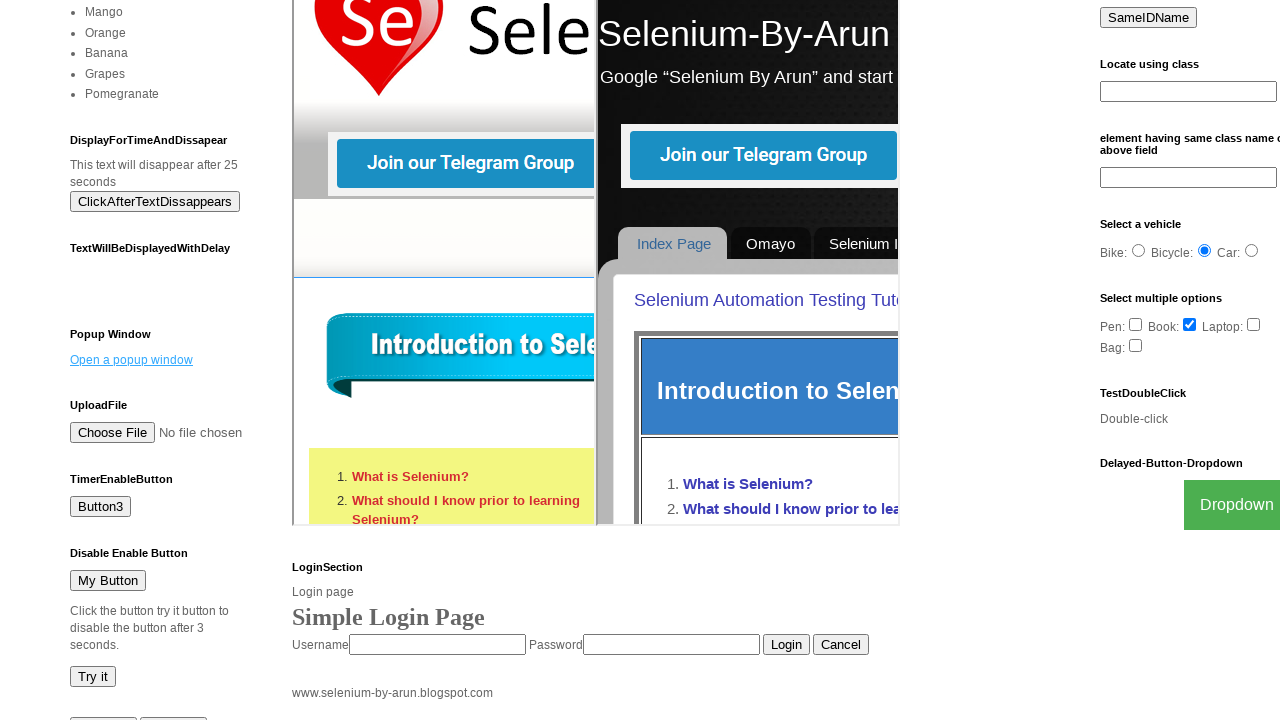

Popup window opened and captured
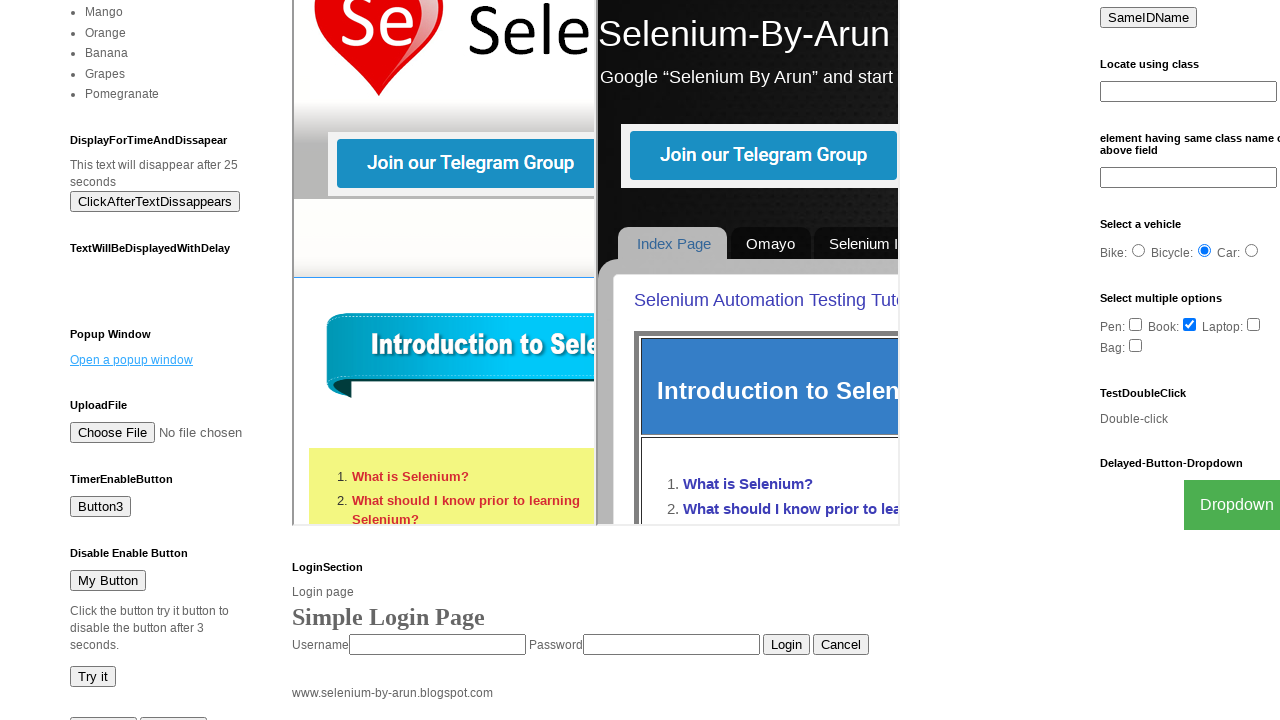

Popup window loaded and DOM content ready
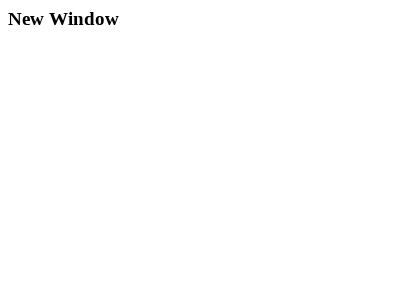

Switched focus to popup window and brought it to front
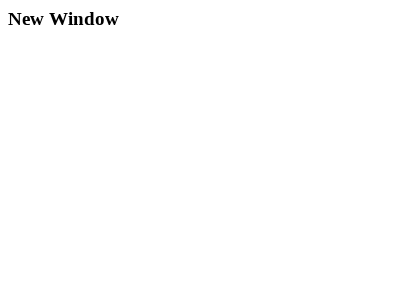

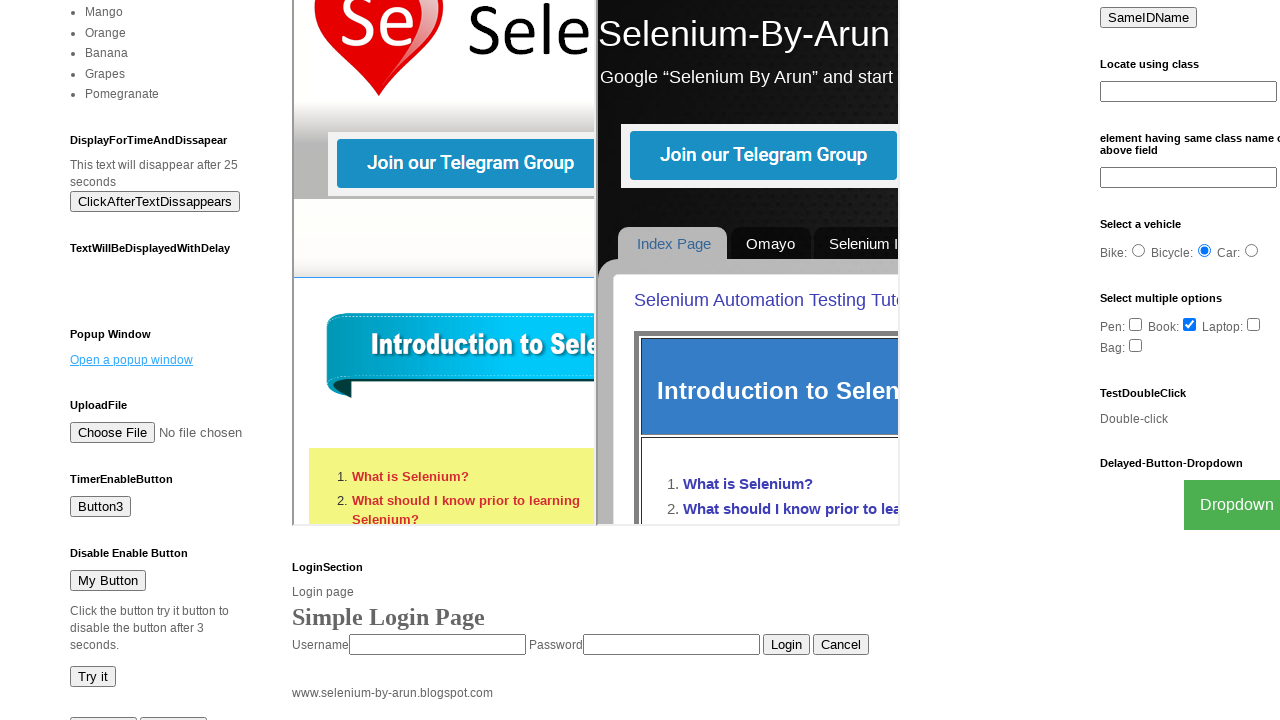